Tests drag and drop functionality by dragging element A onto element B using HTML5 drag events

Starting URL: https://the-internet.herokuapp.com/

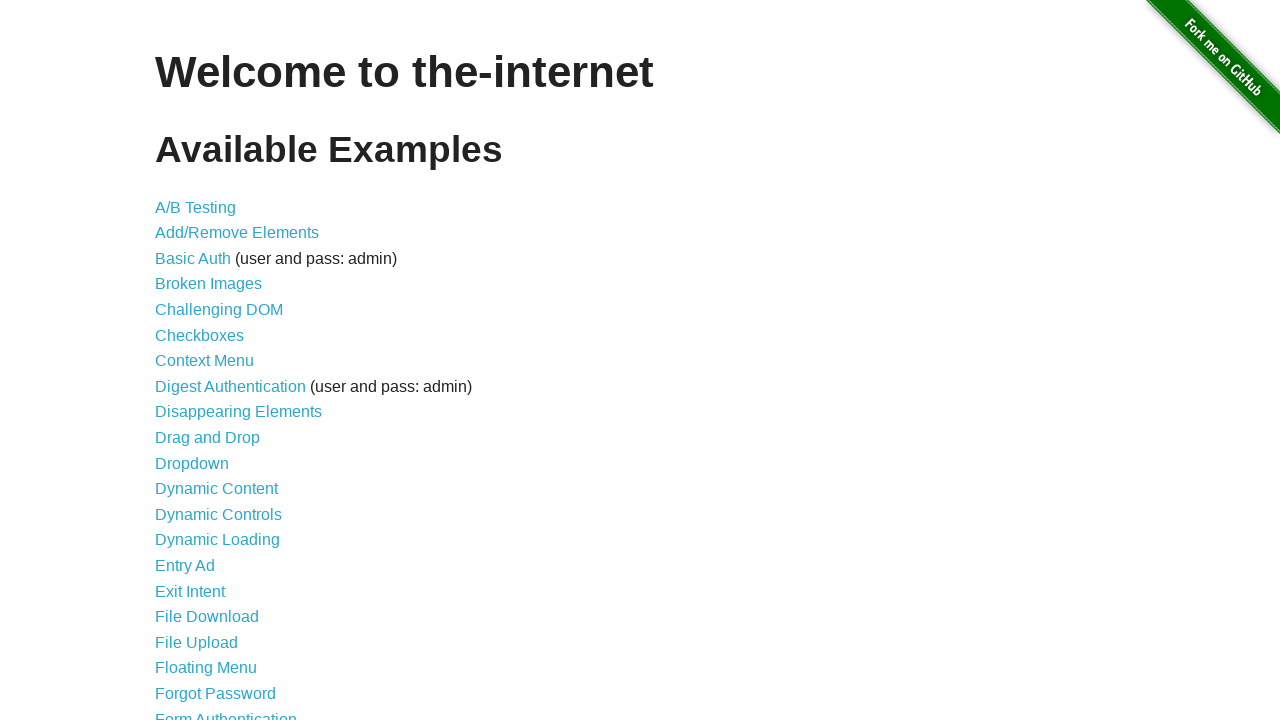

Clicked on 'Drag and Drop' link at (208, 438) on a:has-text('Drag and Drop')
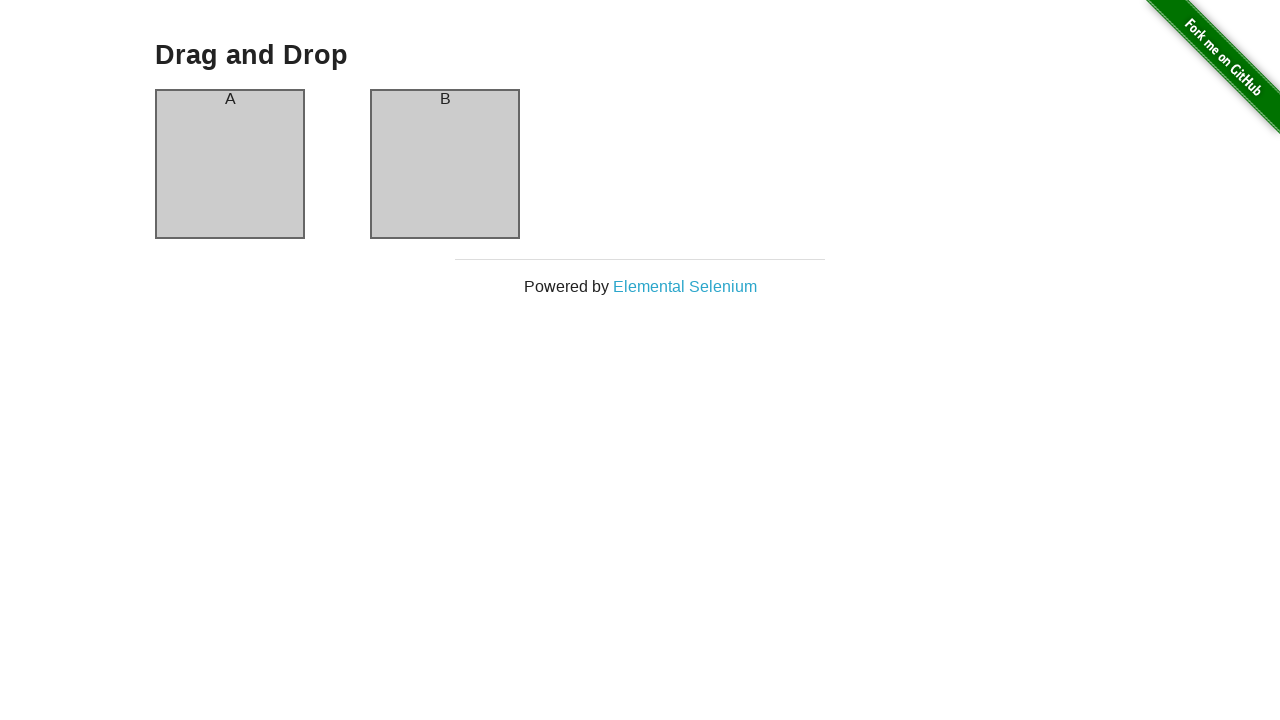

Drag and drop page loaded
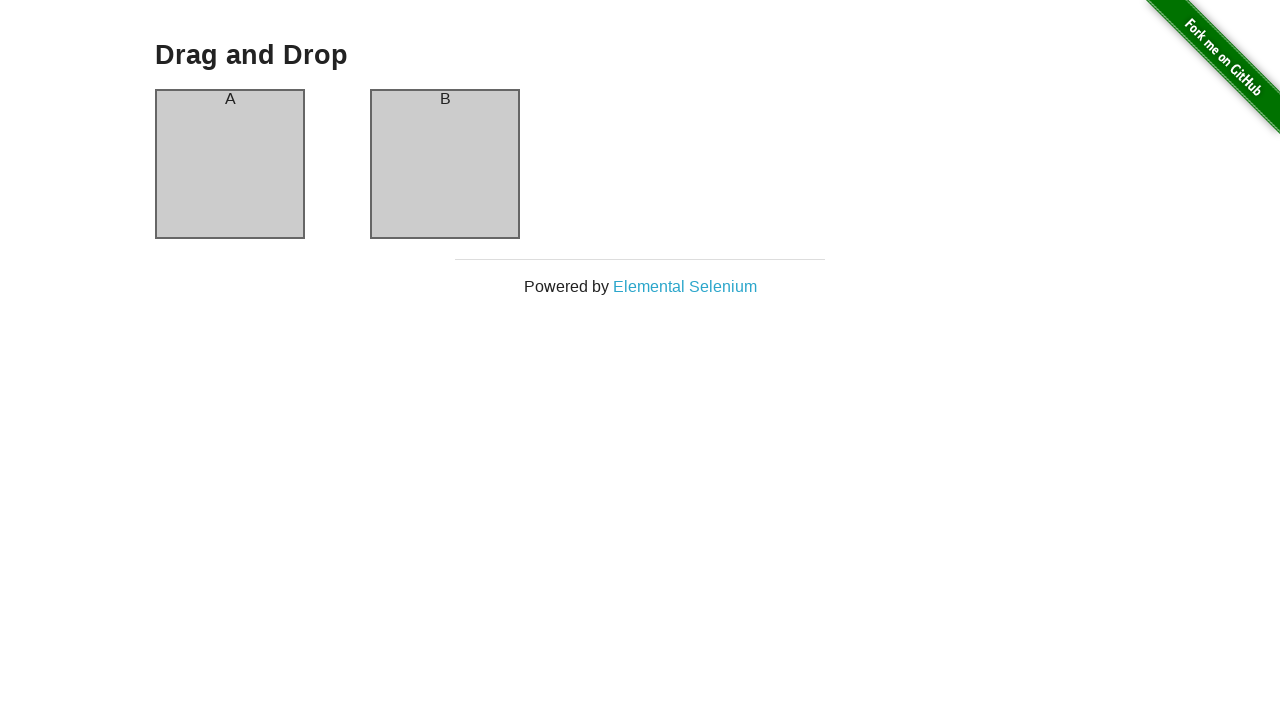

Dragged element A onto element B using HTML5 drag events at (445, 164)
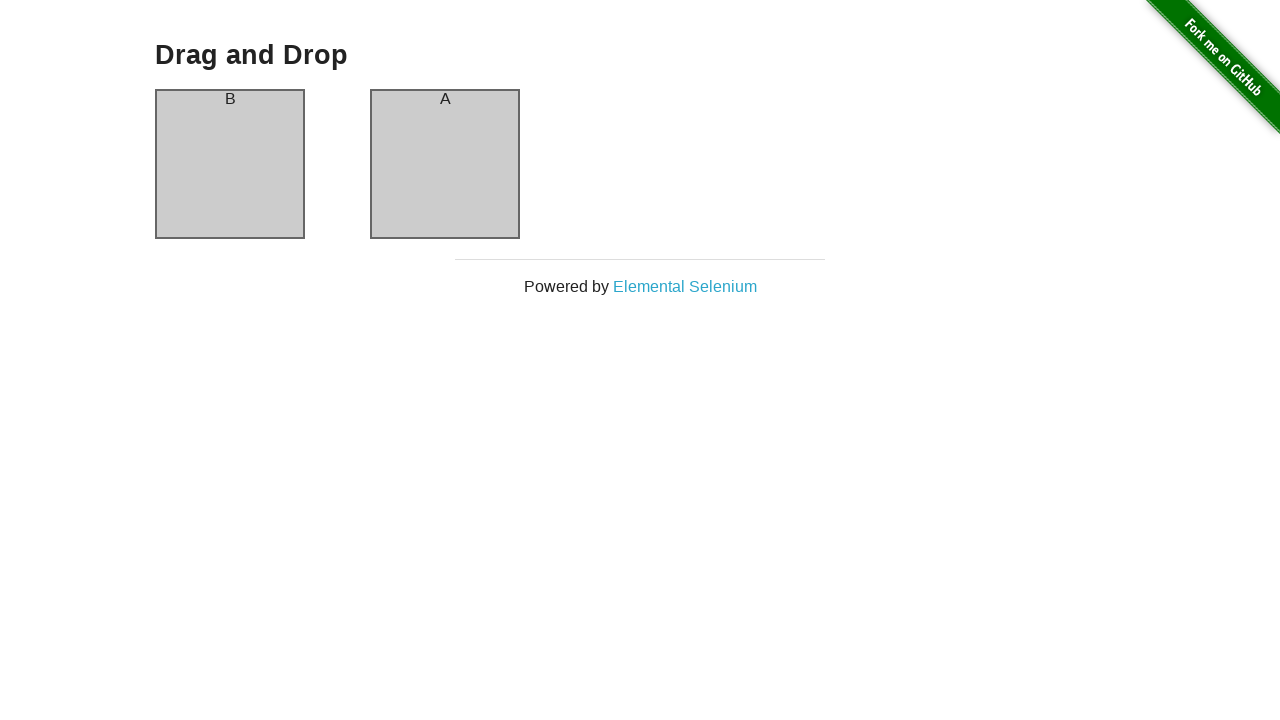

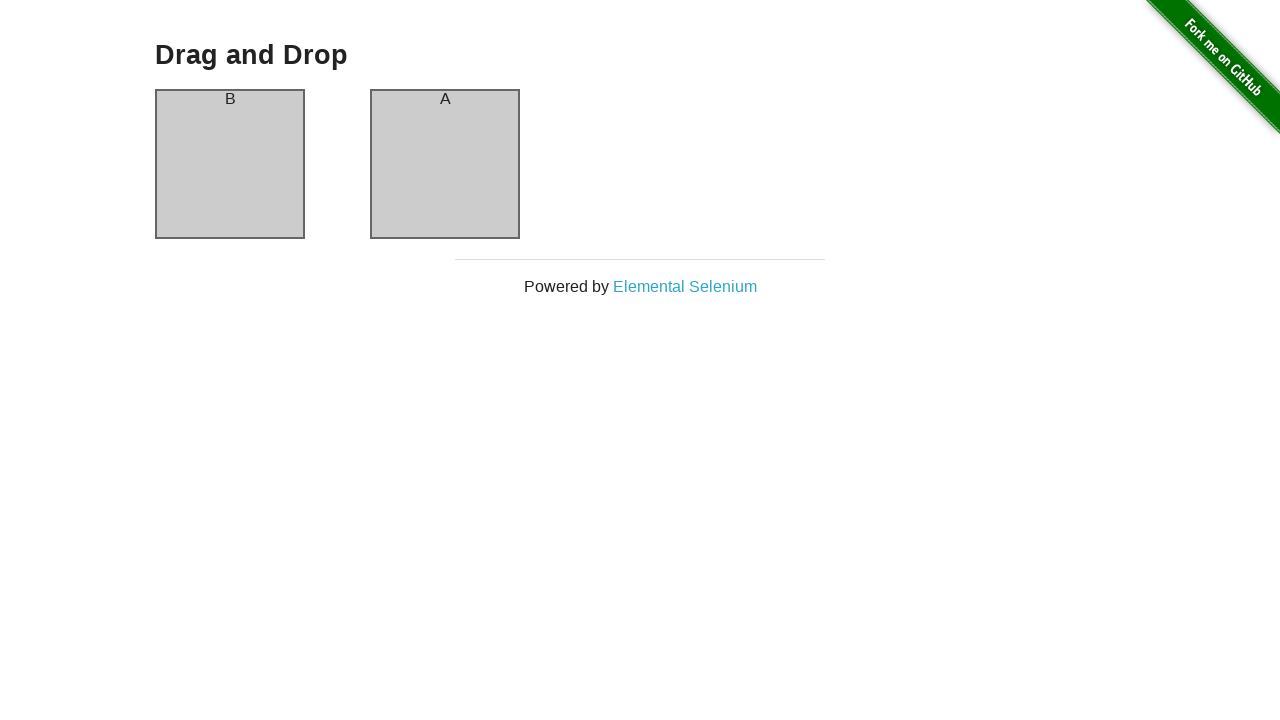